Tests window handling functionality by clicking a button that opens a new window and switching to it based on the window title

Starting URL: https://www.hyrtutorials.com/p/window-handles-practice.html

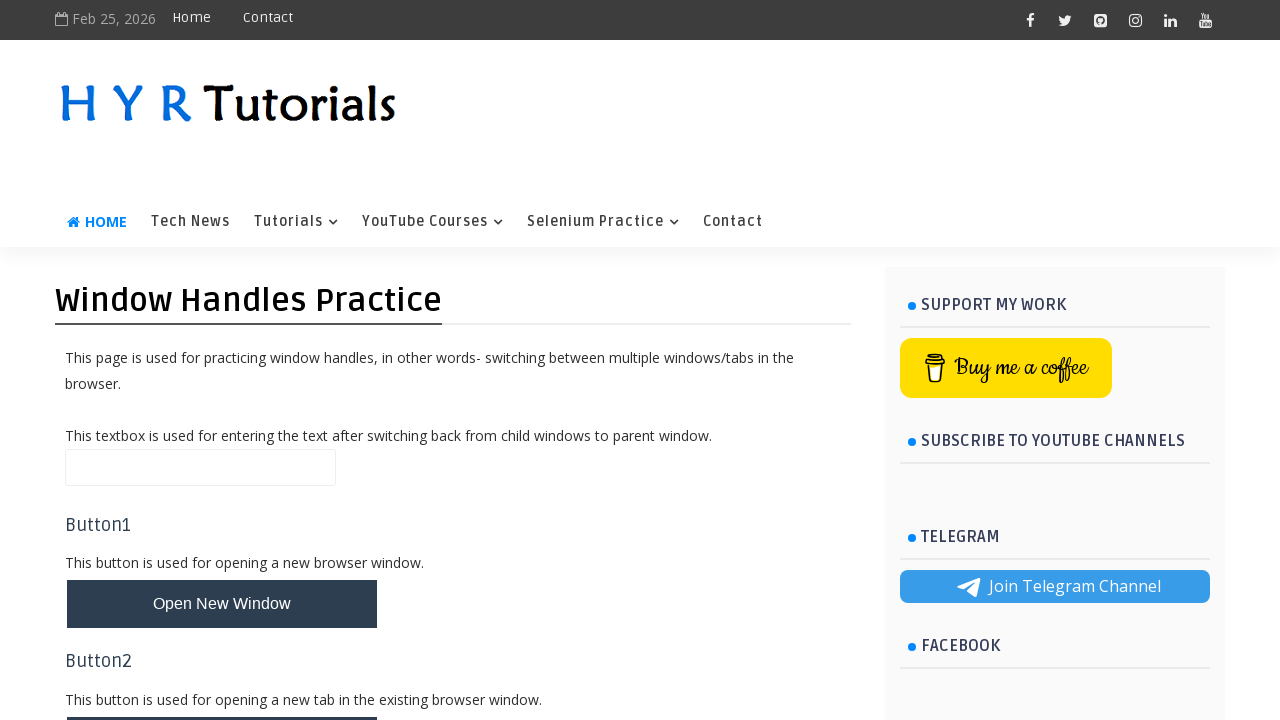

Clicked button to open new window at (222, 604) on button#newWindowBtn
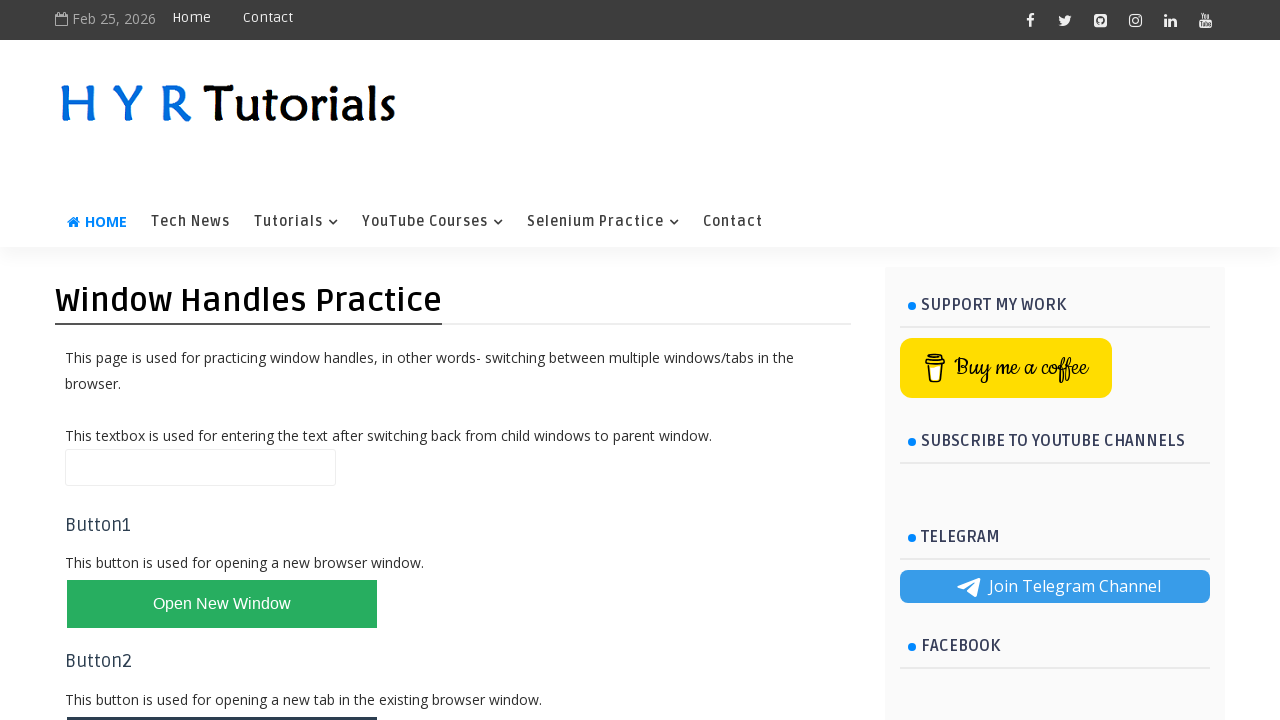

New window opened and captured
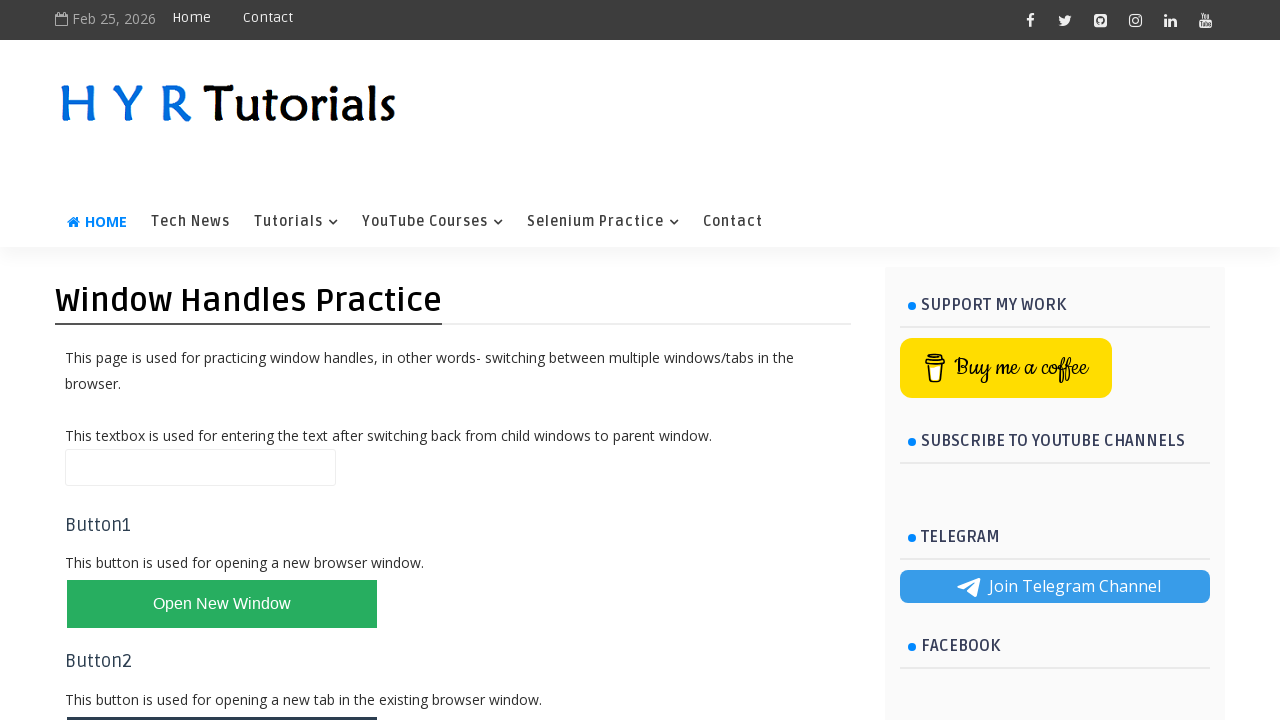

Closed the new window
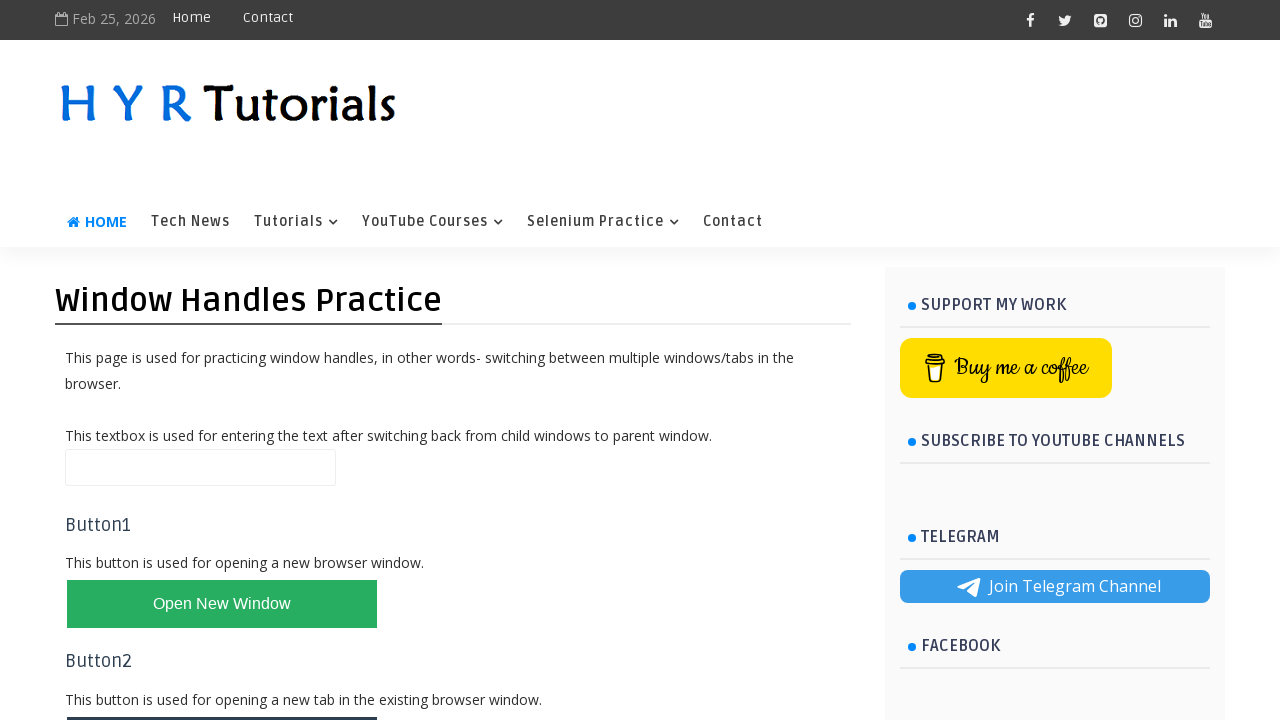

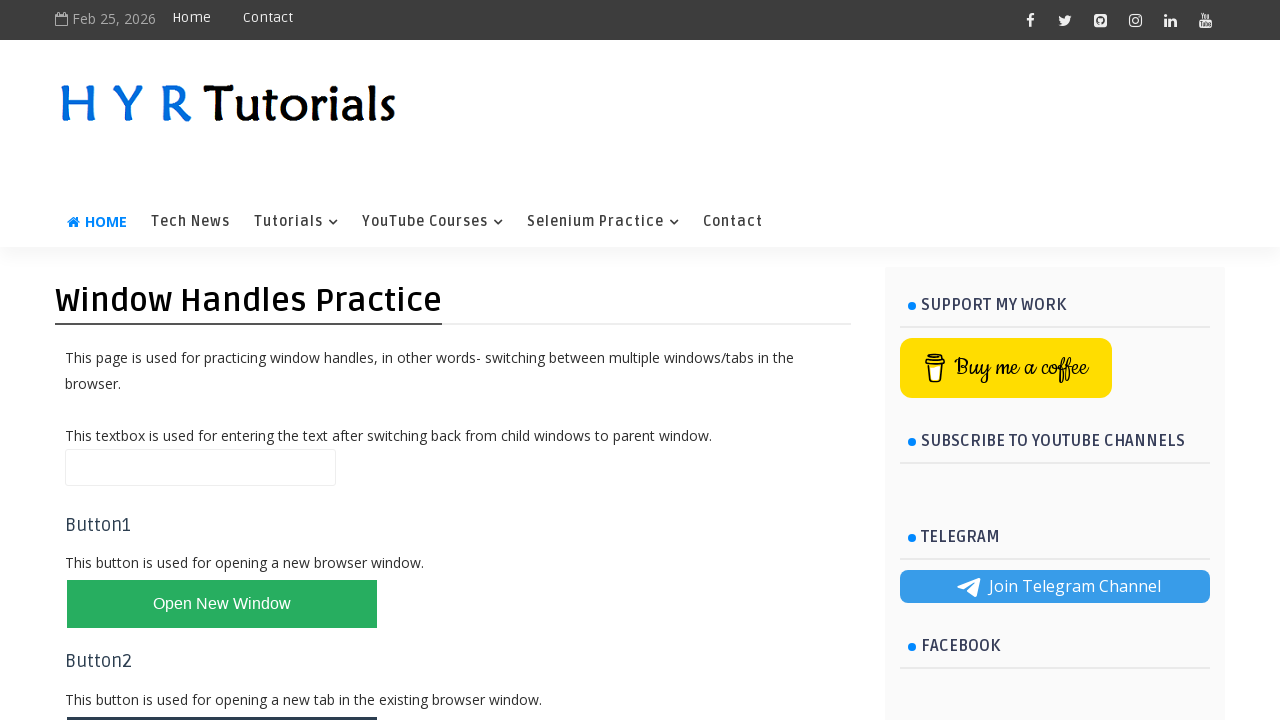